Tests opening a new browser window and verifying the sample heading text on the new window

Starting URL: https://demoqa.com/browser-windows

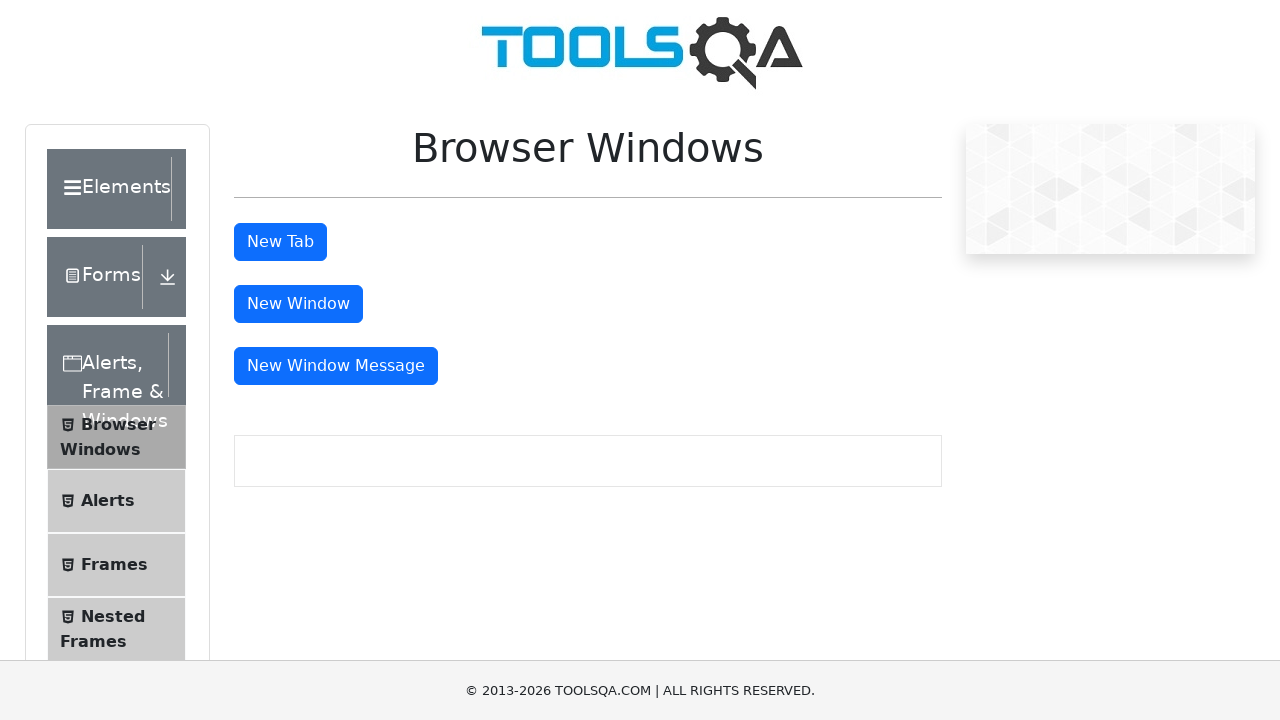

Clicked new window button and waited for new page to open at (298, 304) on #windowButton
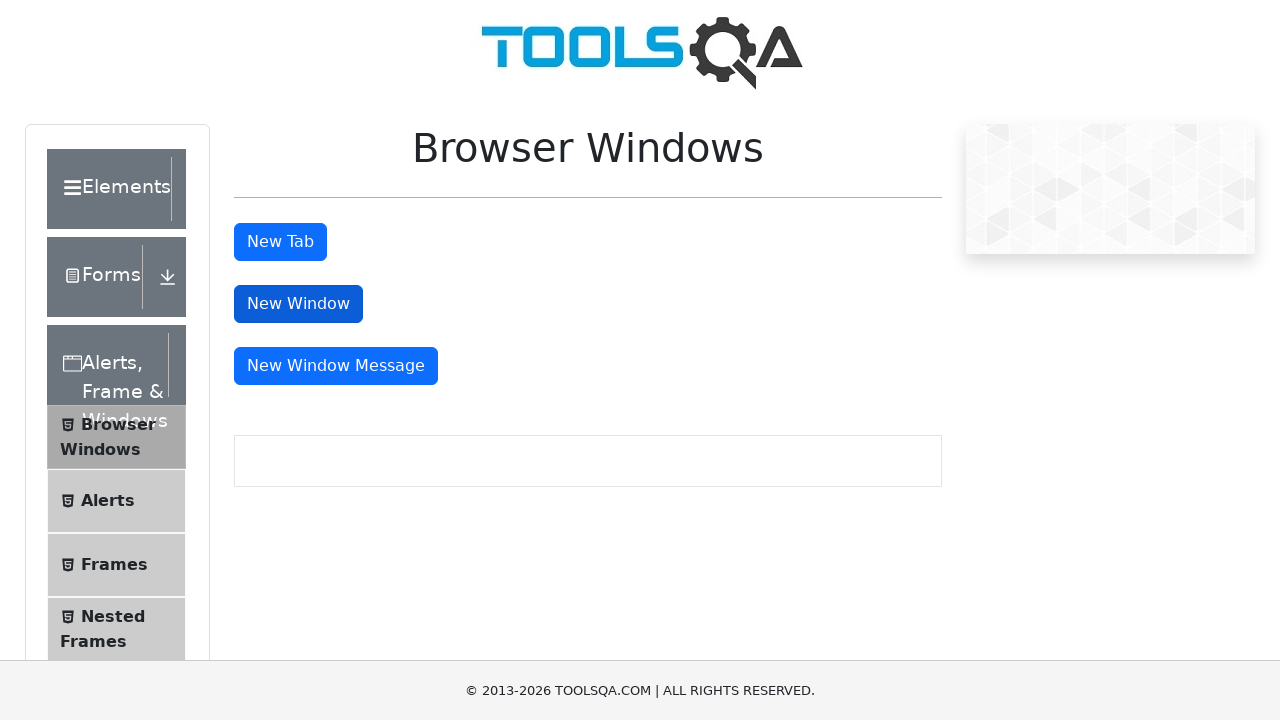

Captured the new browser window reference
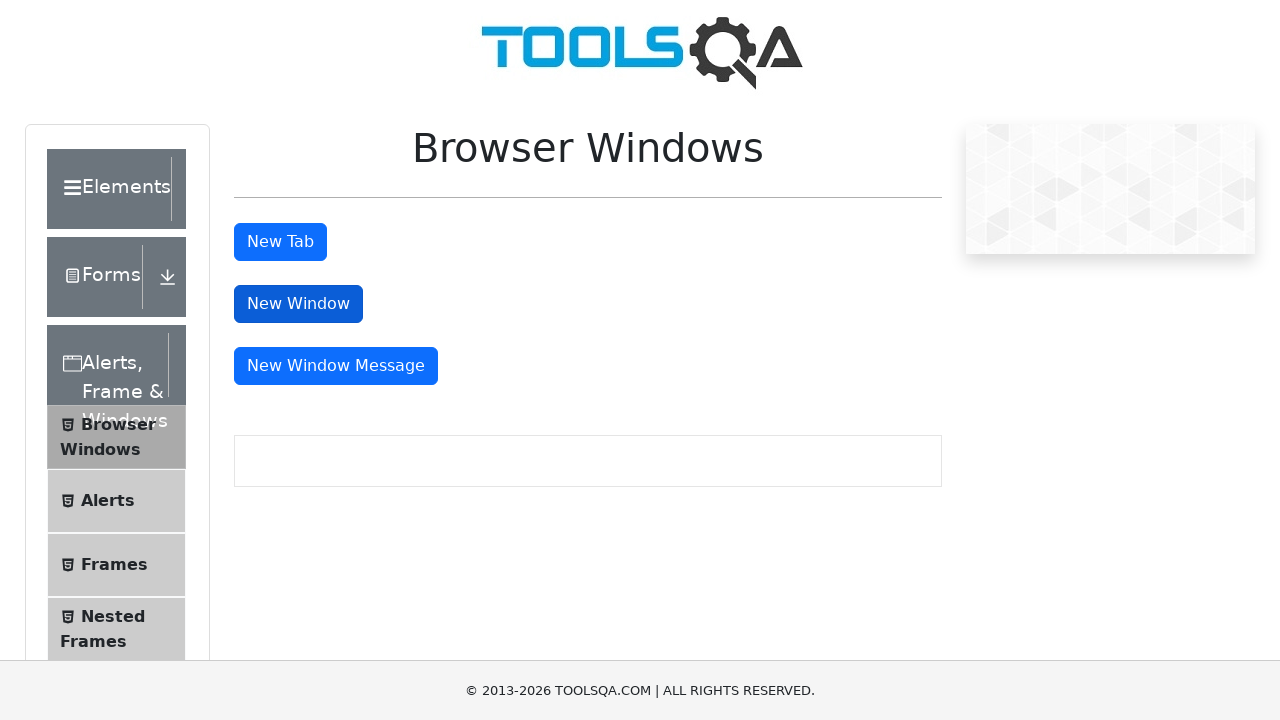

Waited for sample heading element to load on new window
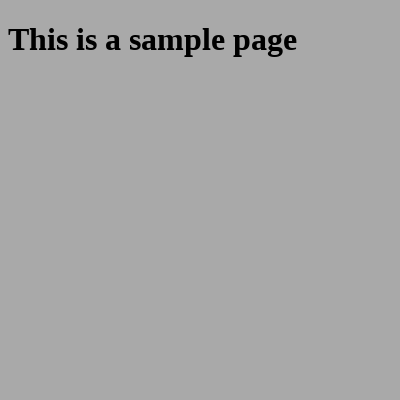

Verified that sample heading contains expected text 'This is a sample page'
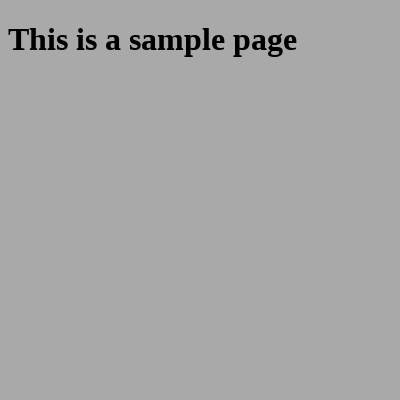

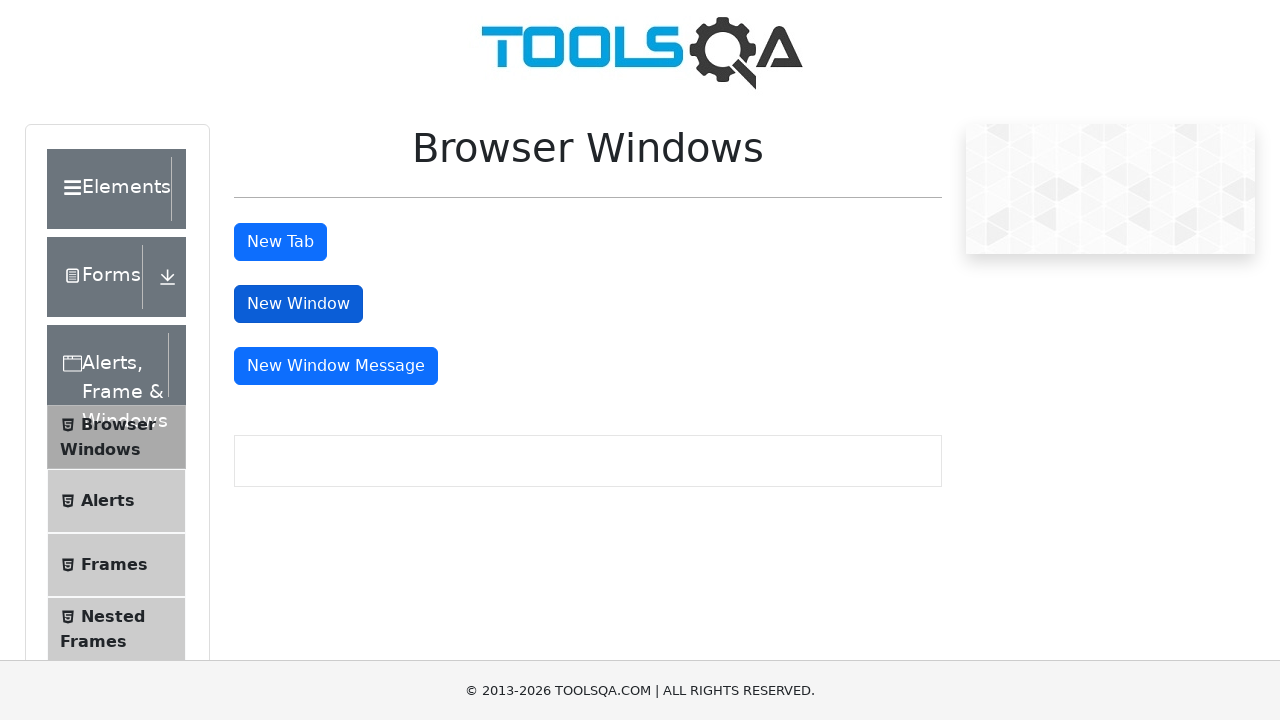